Tests radio button selection and dropdown functionality on a practice form page. Selects a "user" radio button, handles a popup confirmation, and tests dropdown selection with multiple methods.

Starting URL: https://rahulshettyacademy.com/loginpagePractise/

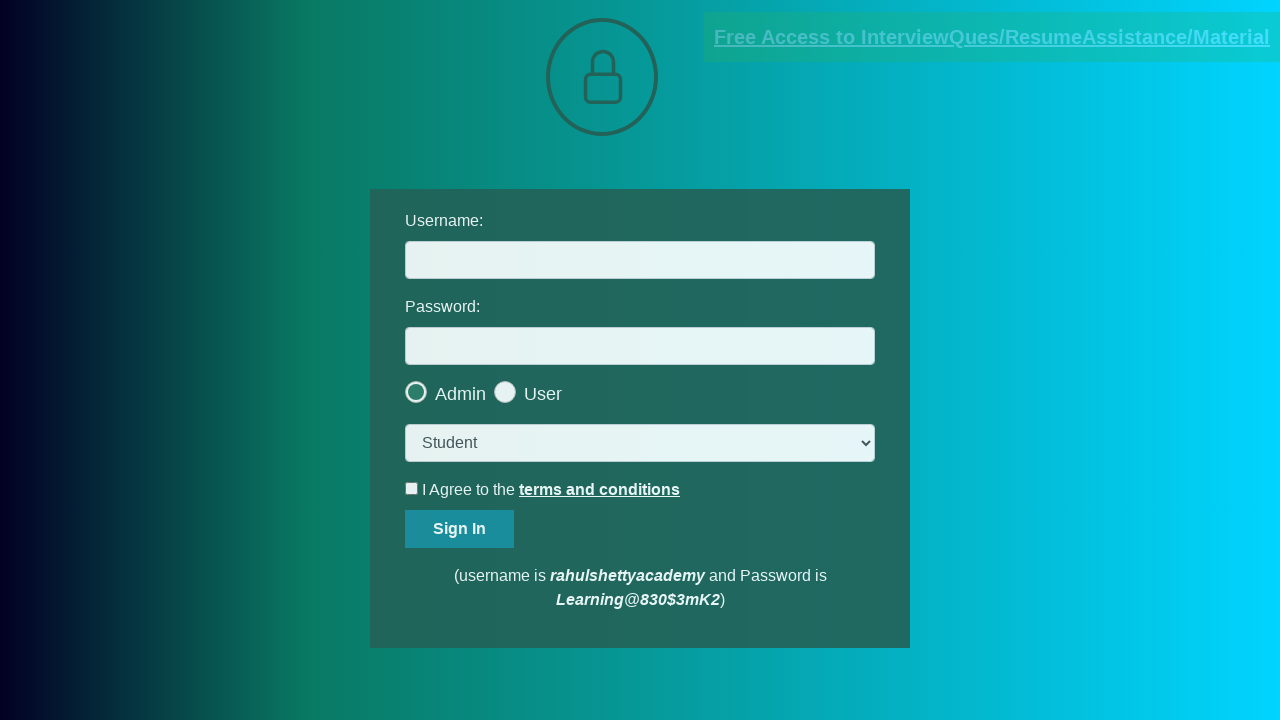

Clicked radio button with value 'user' at (568, 387) on input[type='radio'][value='user']
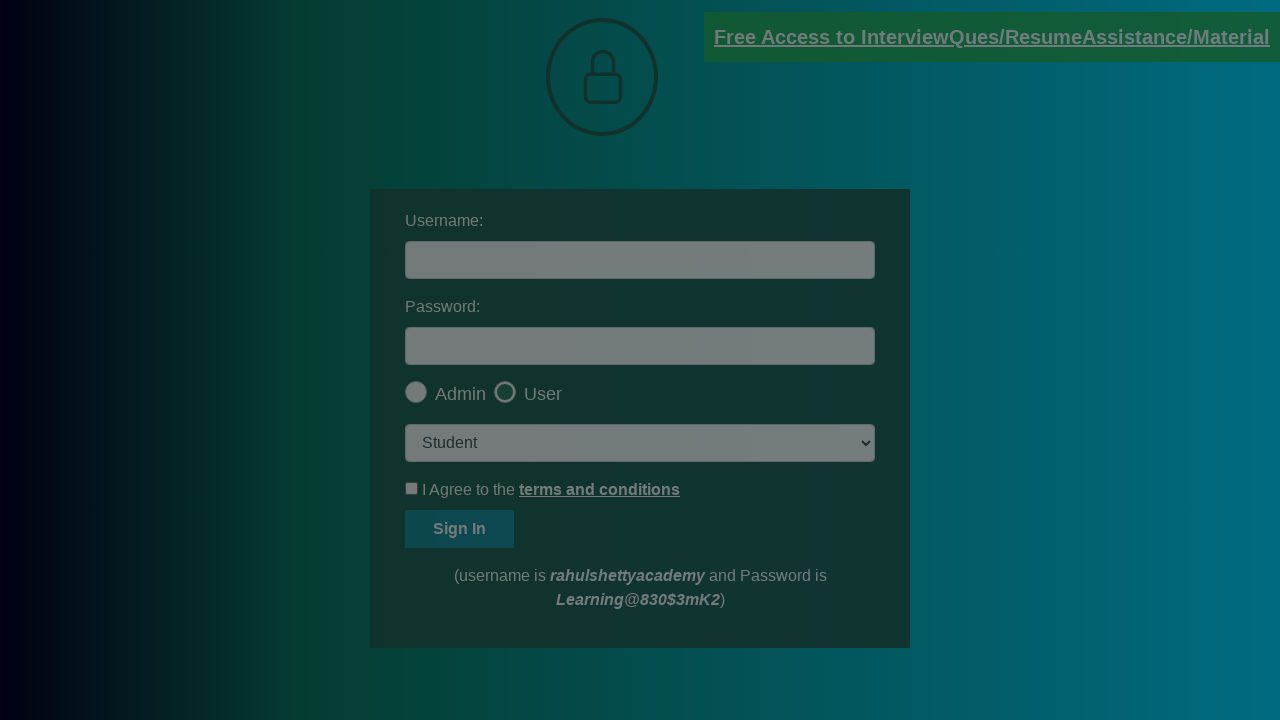

Popup okay button became visible
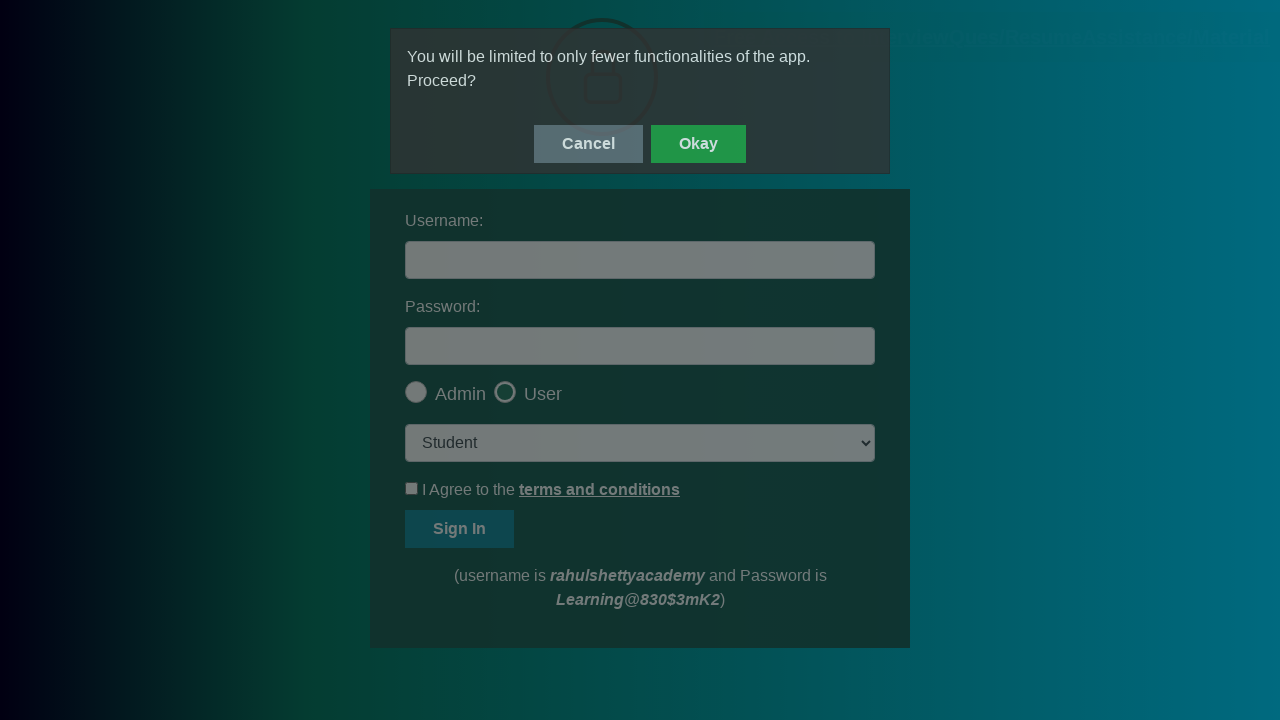

Clicked okay button to confirm popup at (698, 144) on #okayBtn
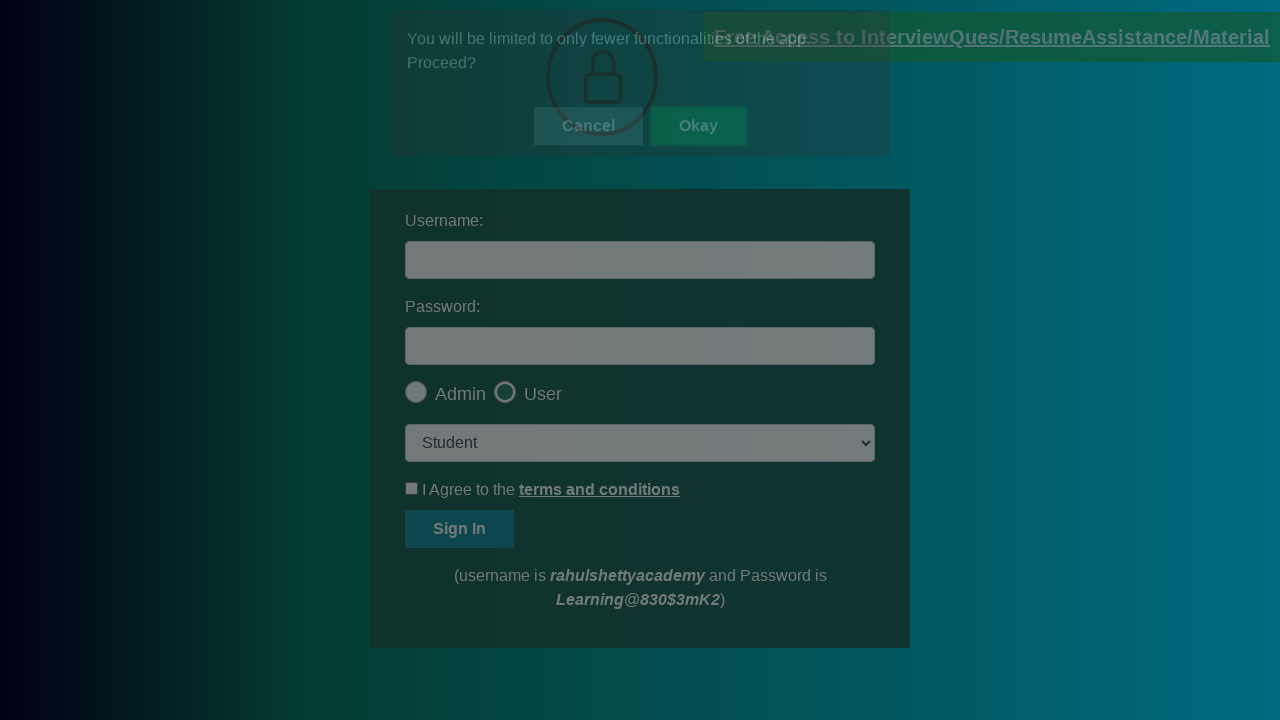

Verified radio button with value 'user' is checked
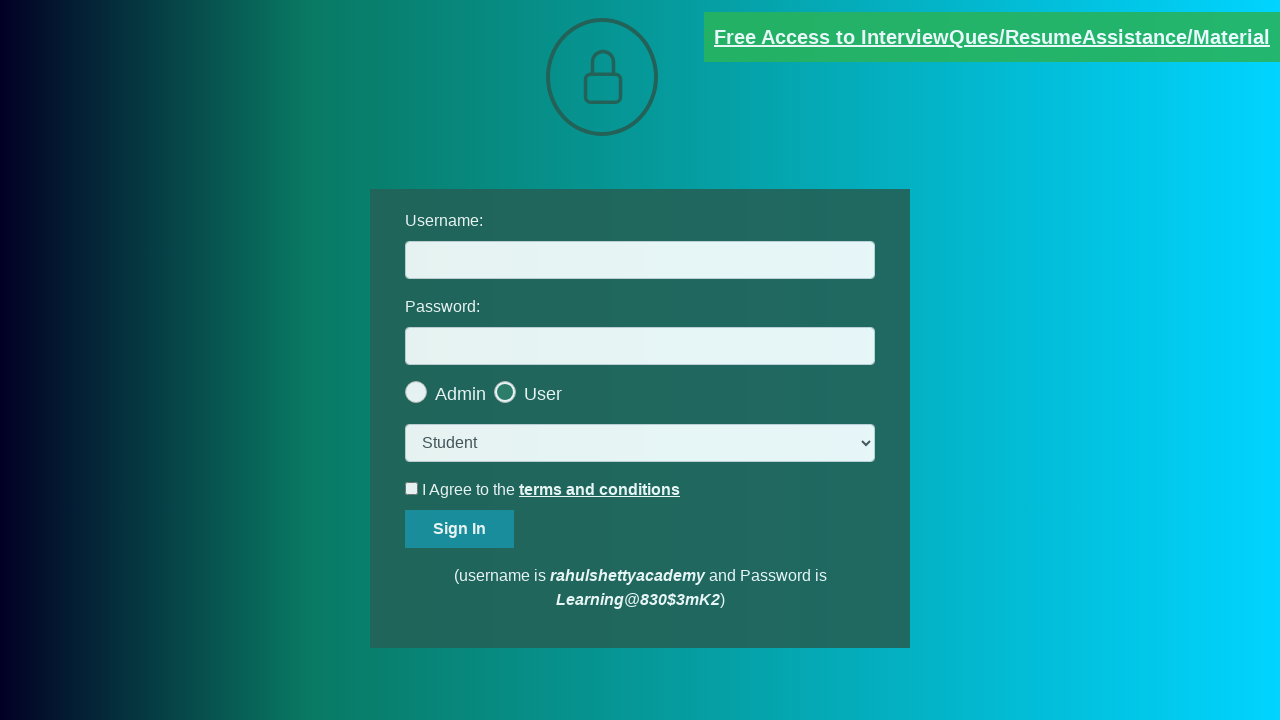

Assertion passed: radio button is selected
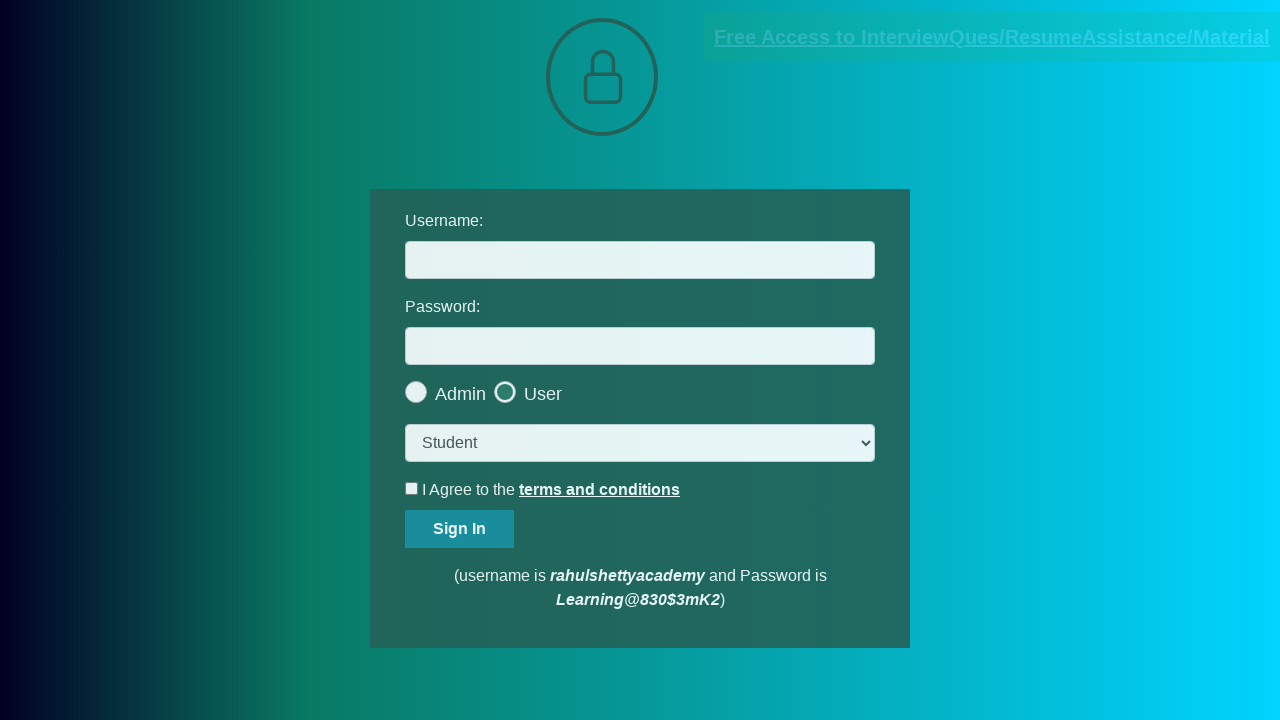

Located dropdown element with class 'form-control'
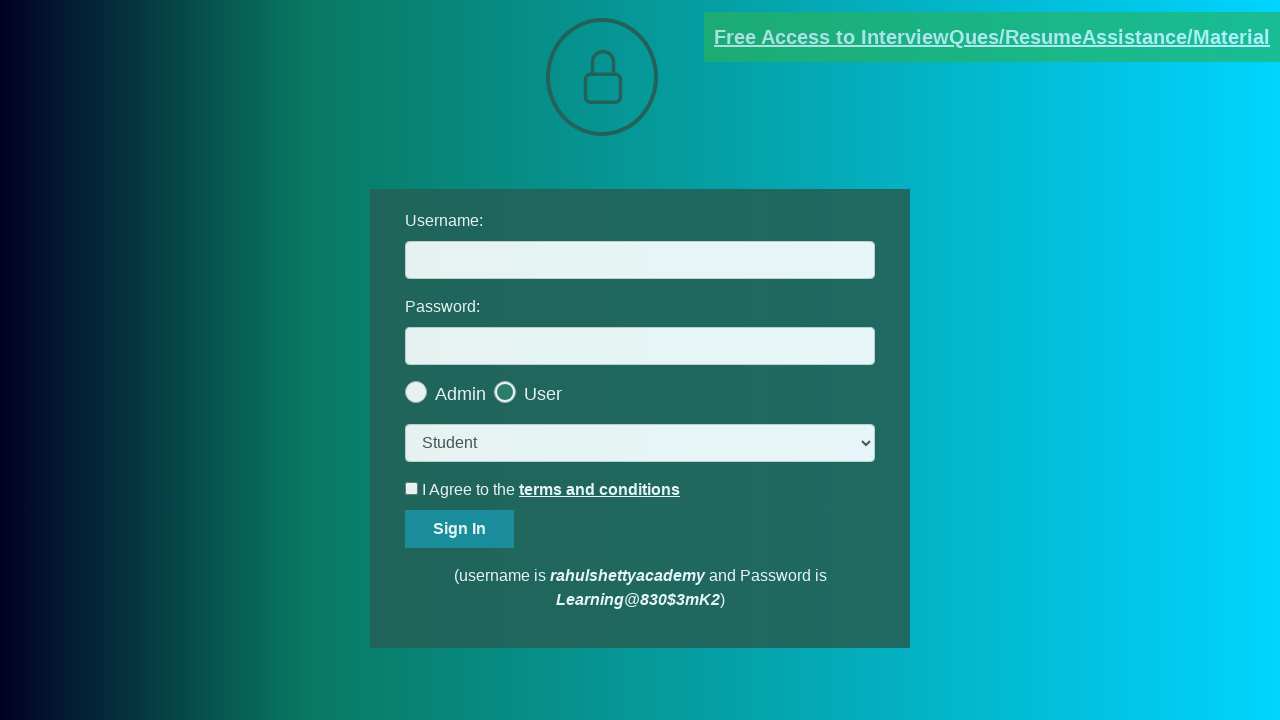

Selected dropdown option by index 1 on select.form-control
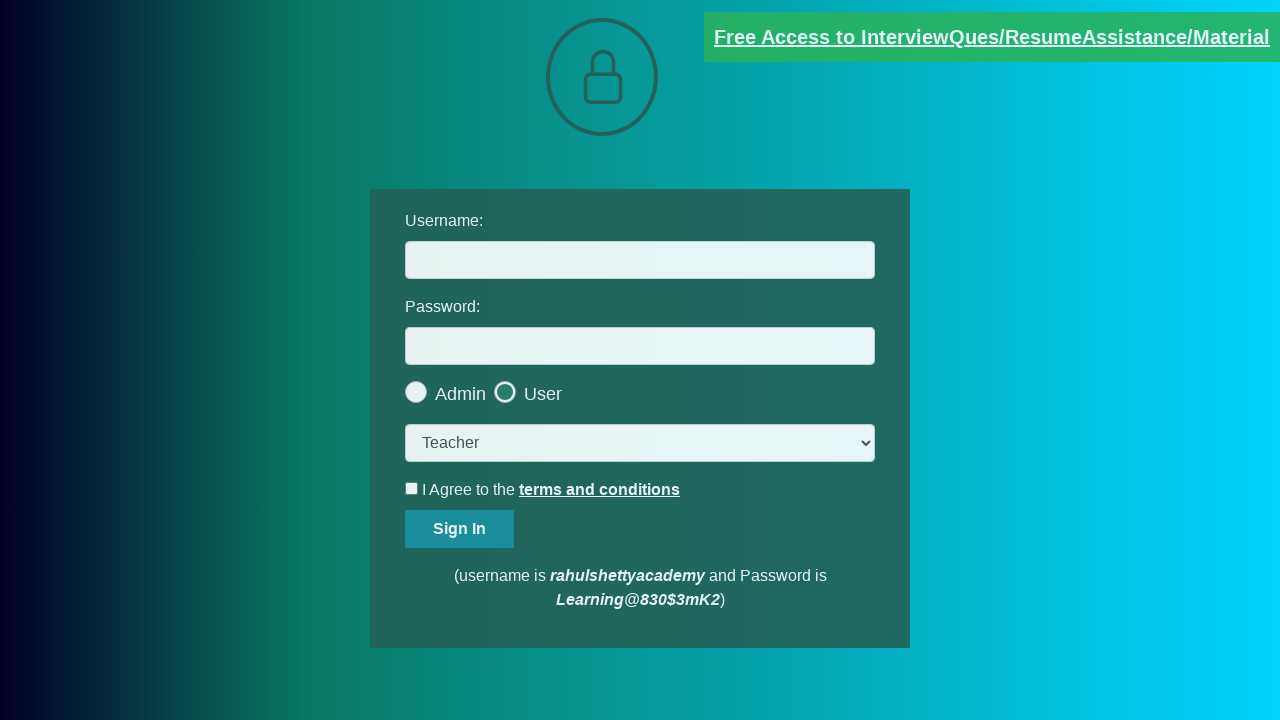

Selected dropdown option 'Consultant' by visible text on select.form-control
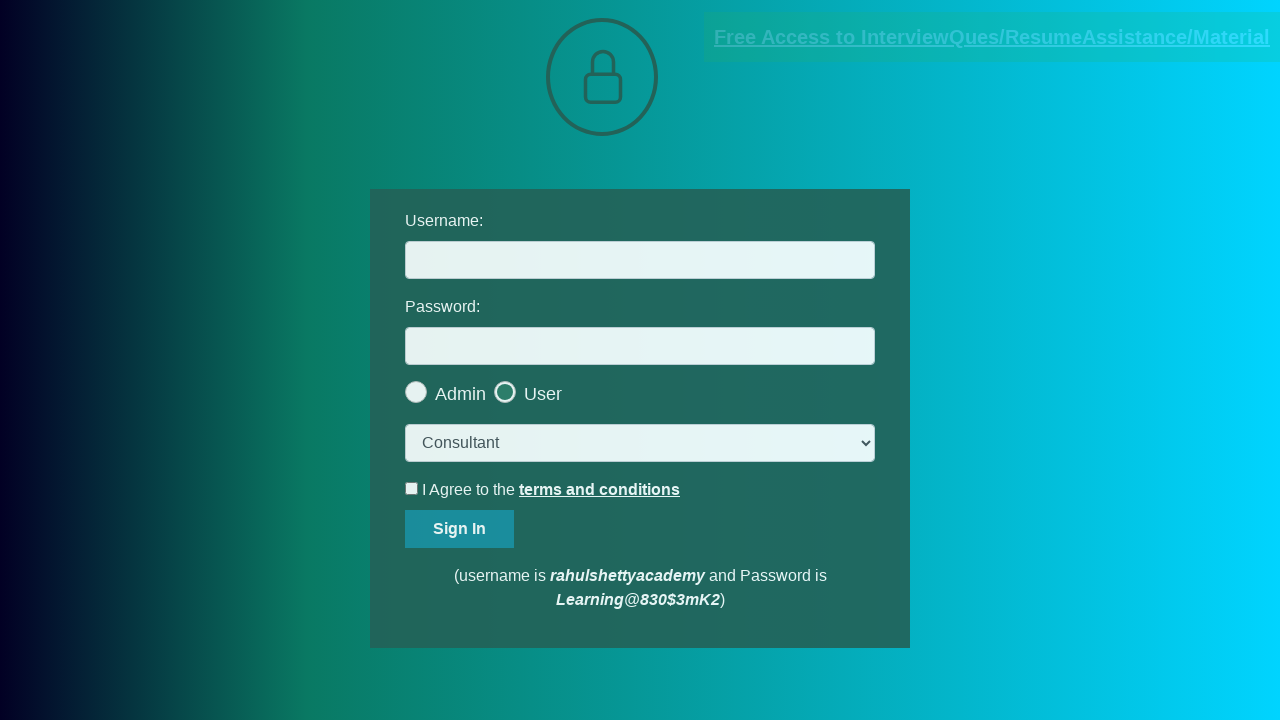

Selected dropdown option with value 'stud' on select.form-control
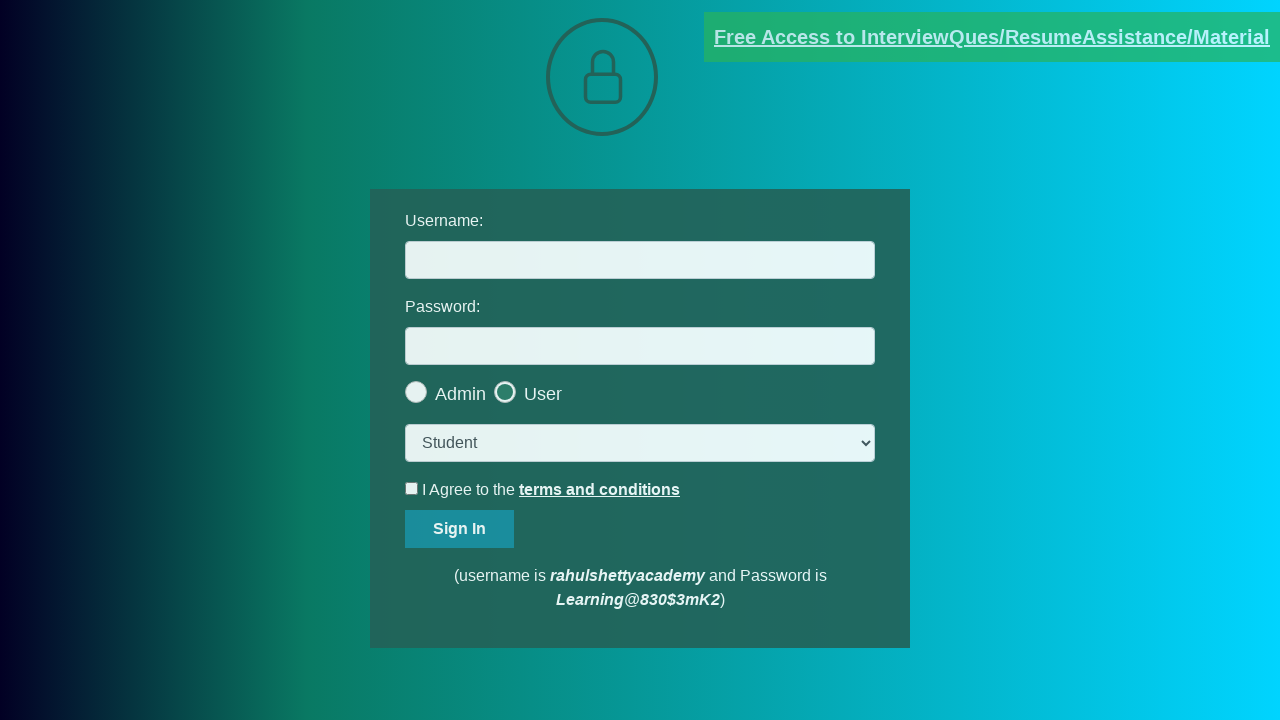

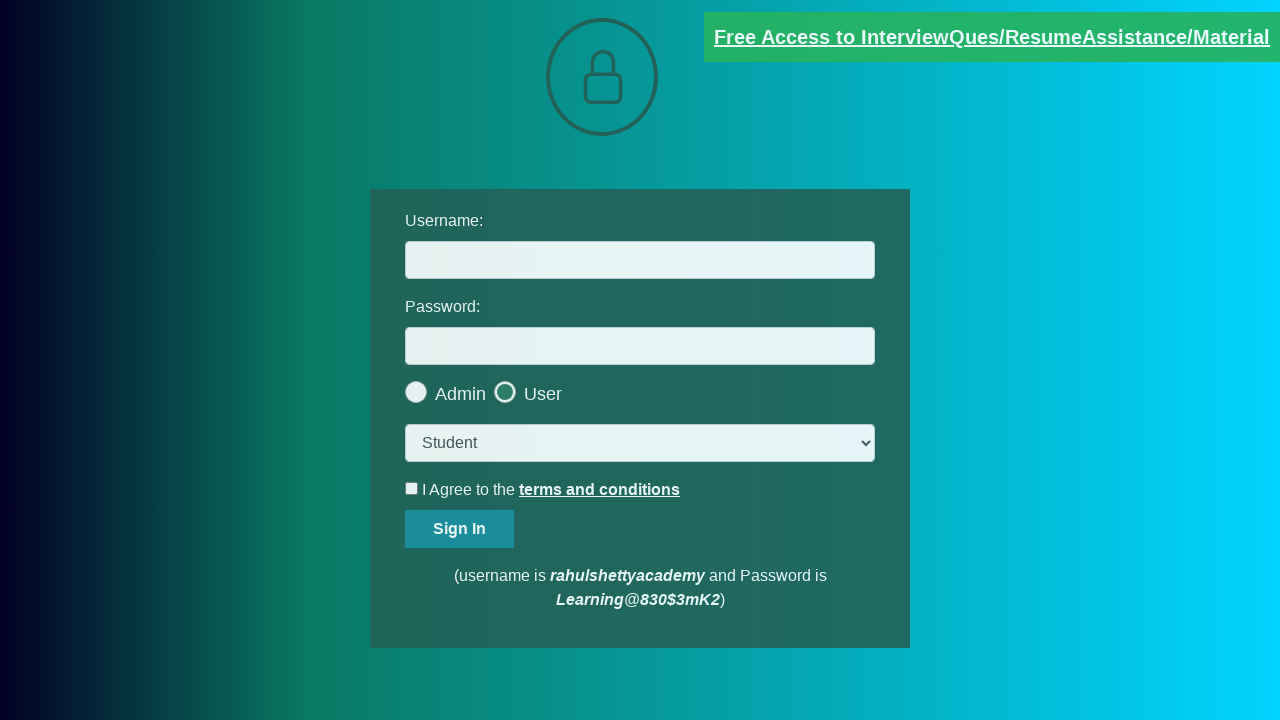